Navigates to Paytm homepage and maximizes the browser window to verify basic page loading functionality

Starting URL: https://www.paytm.com

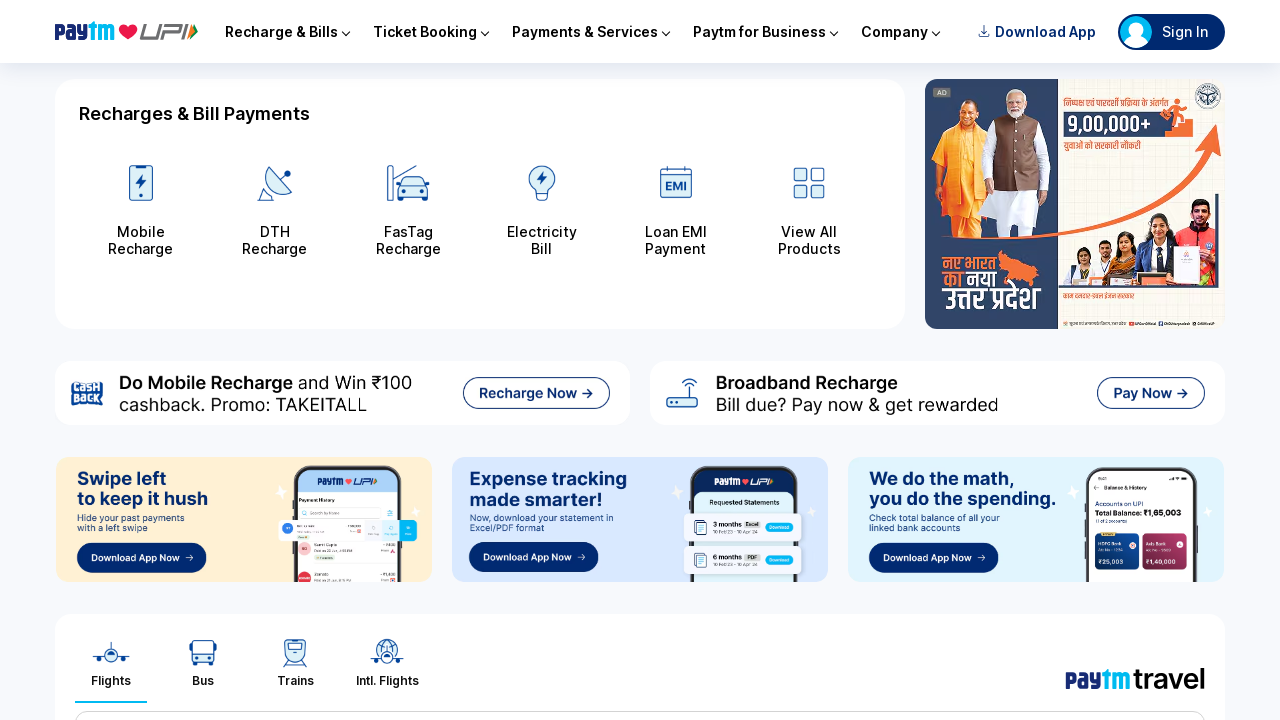

Set viewport size to 1920x1080 to maximize browser window
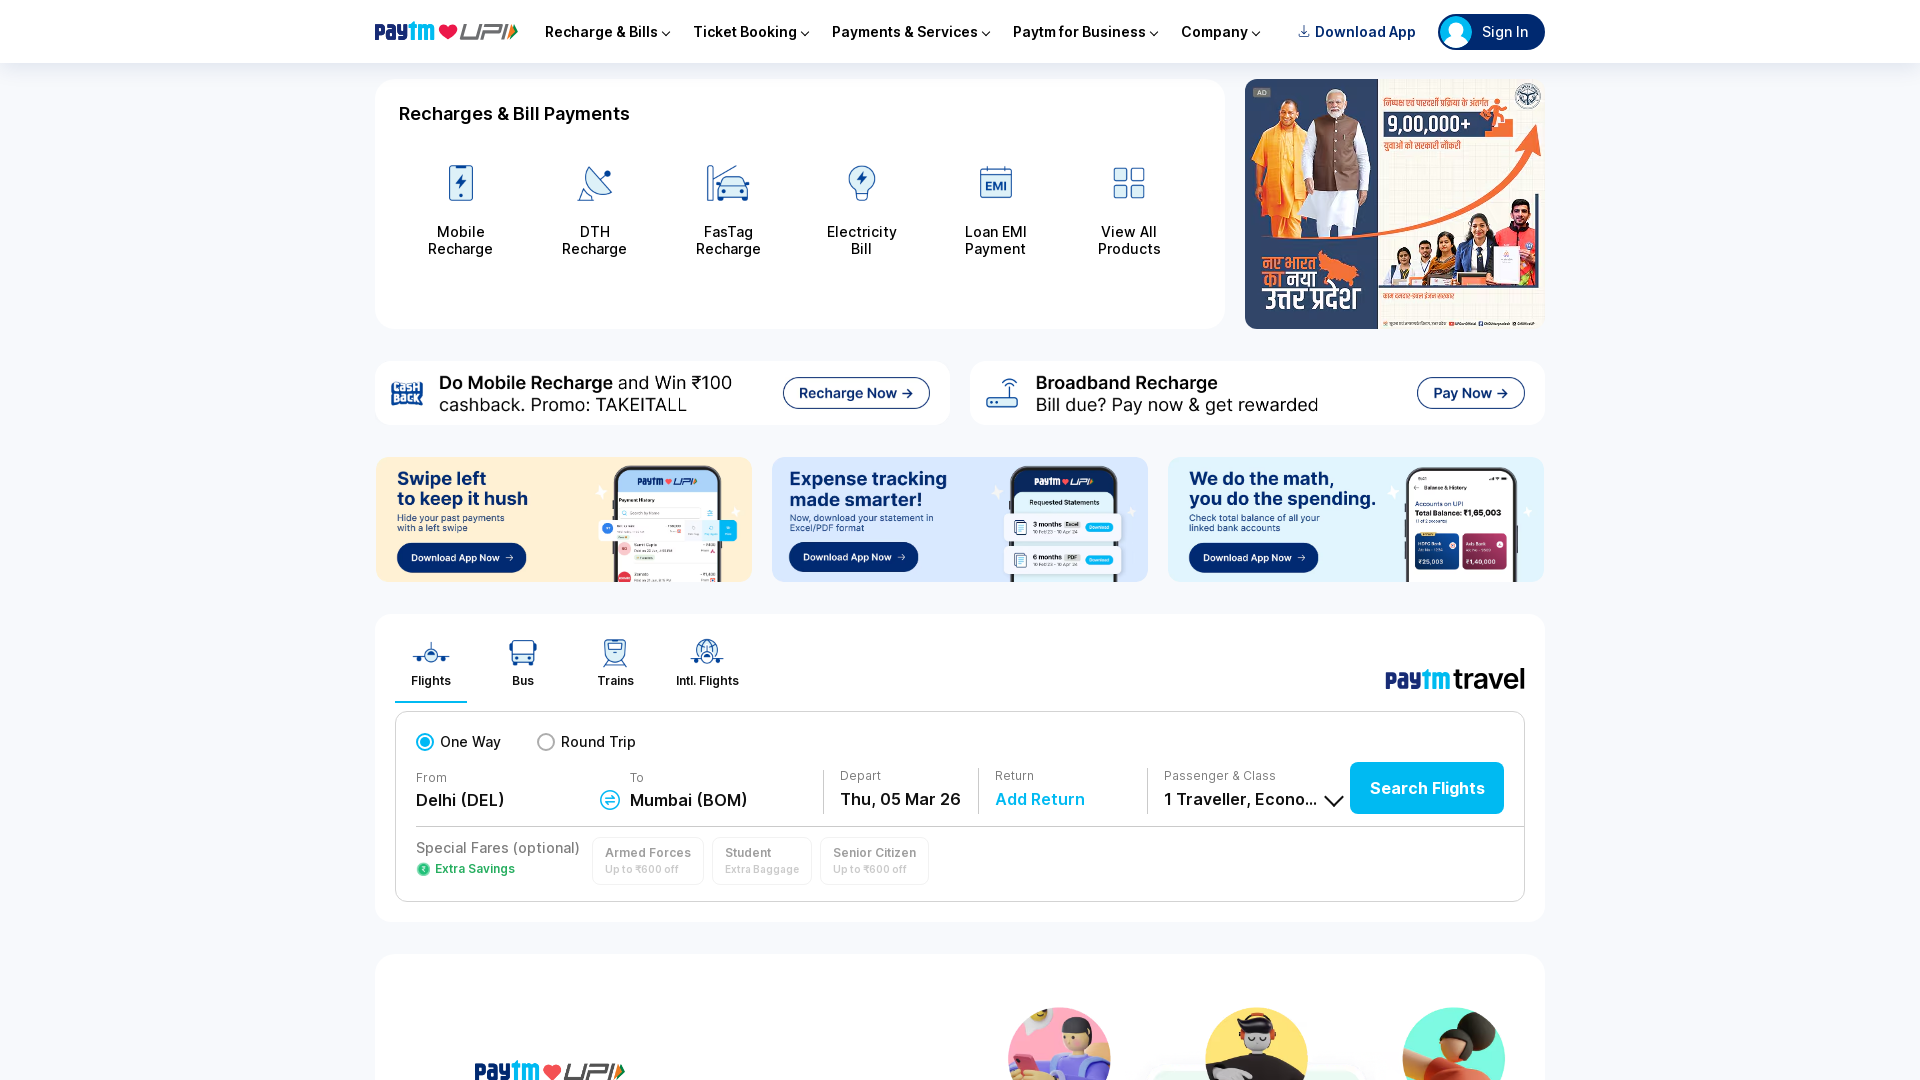

Paytm homepage fully loaded (DOM content loaded)
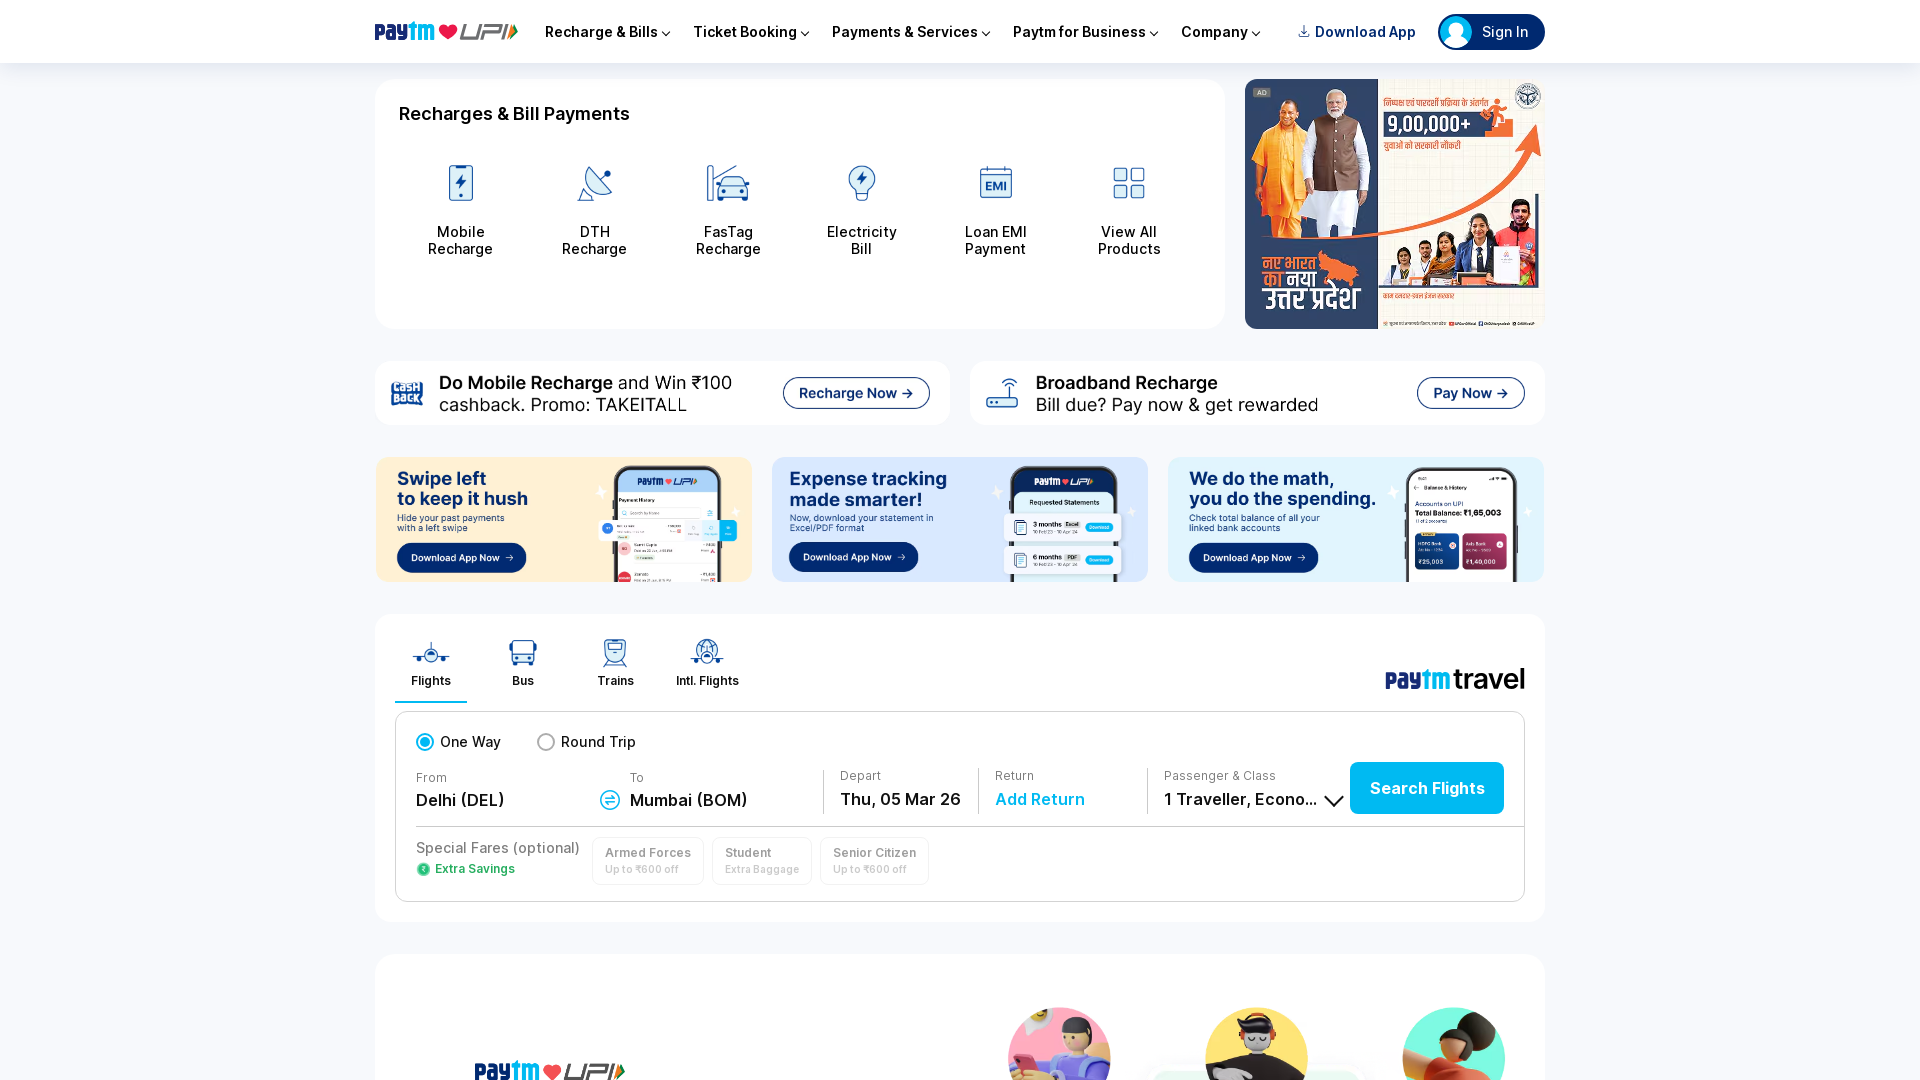

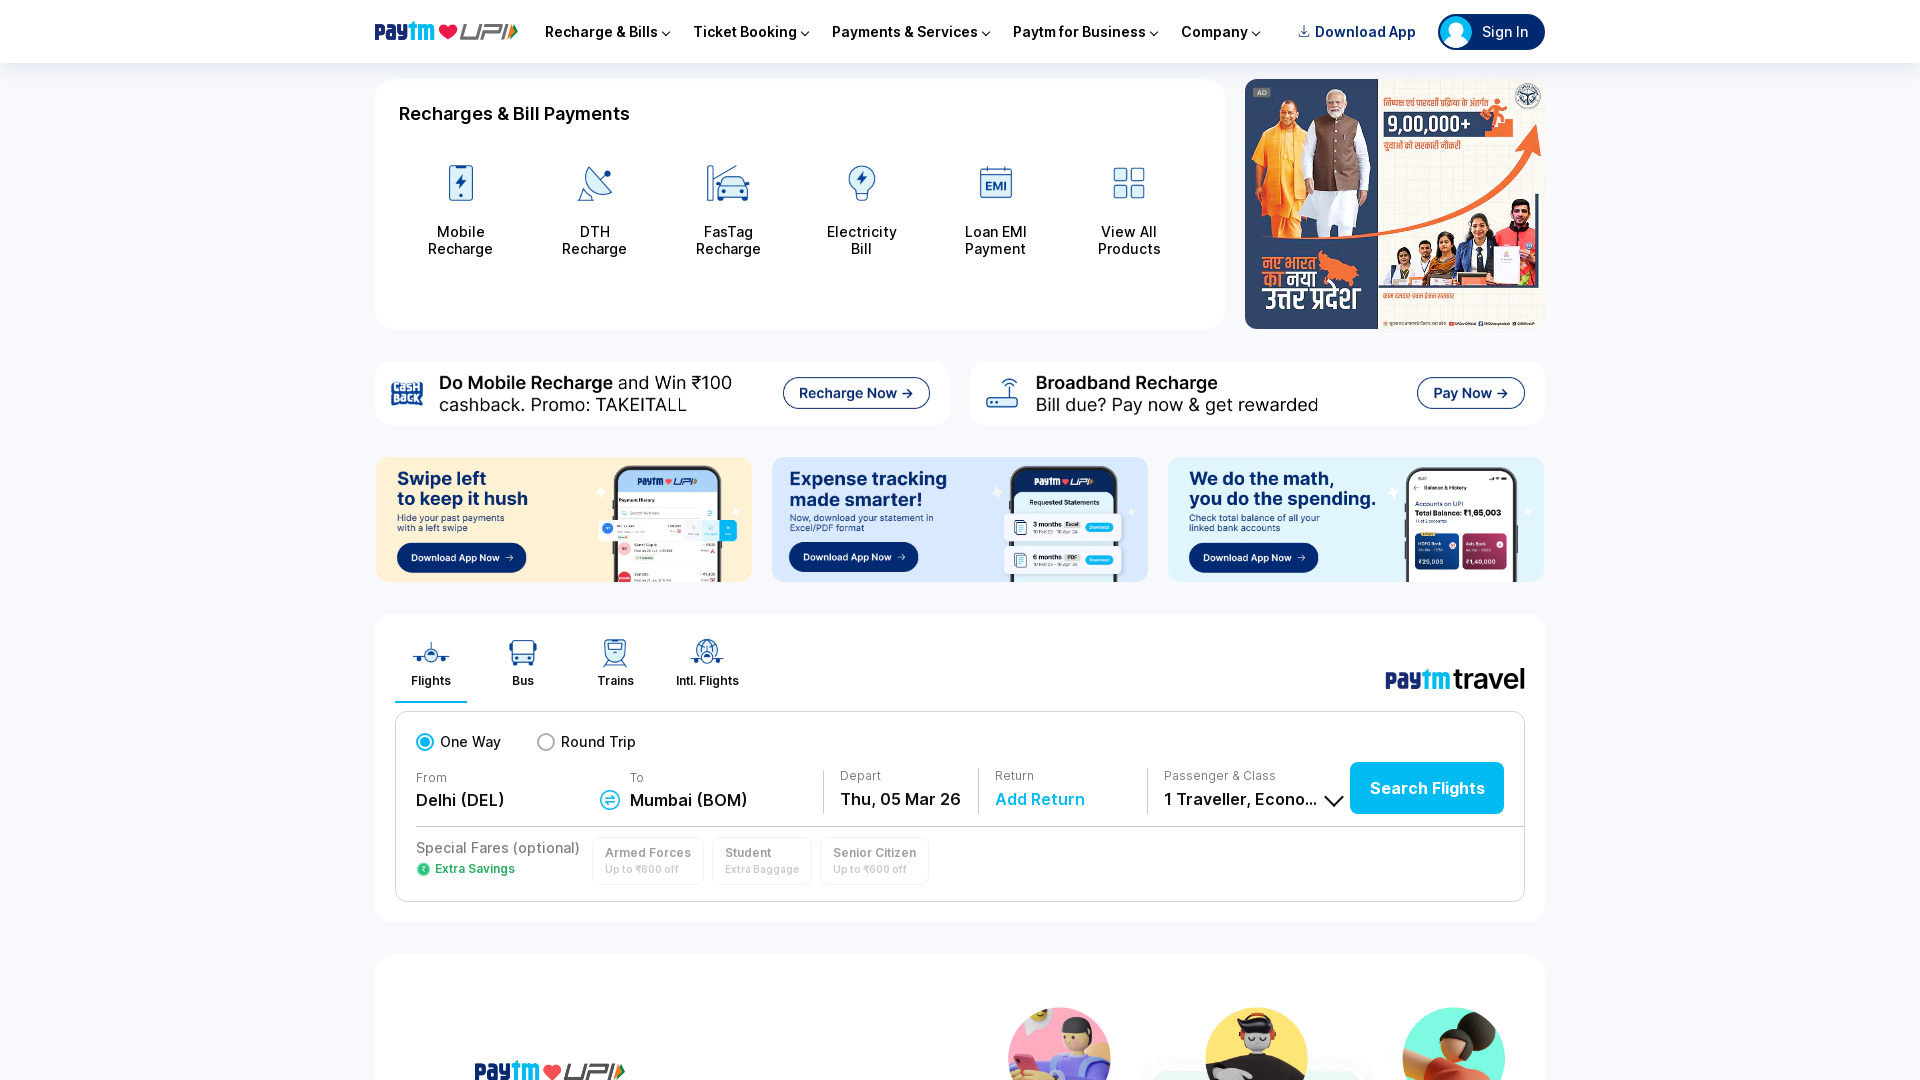